Tests filling out the complete feedback form, submitting it, clicking "No" to go back, and verifying all previously entered data is preserved in the form fields.

Starting URL: https://kristinek.github.io/site/tasks/provide_feedback

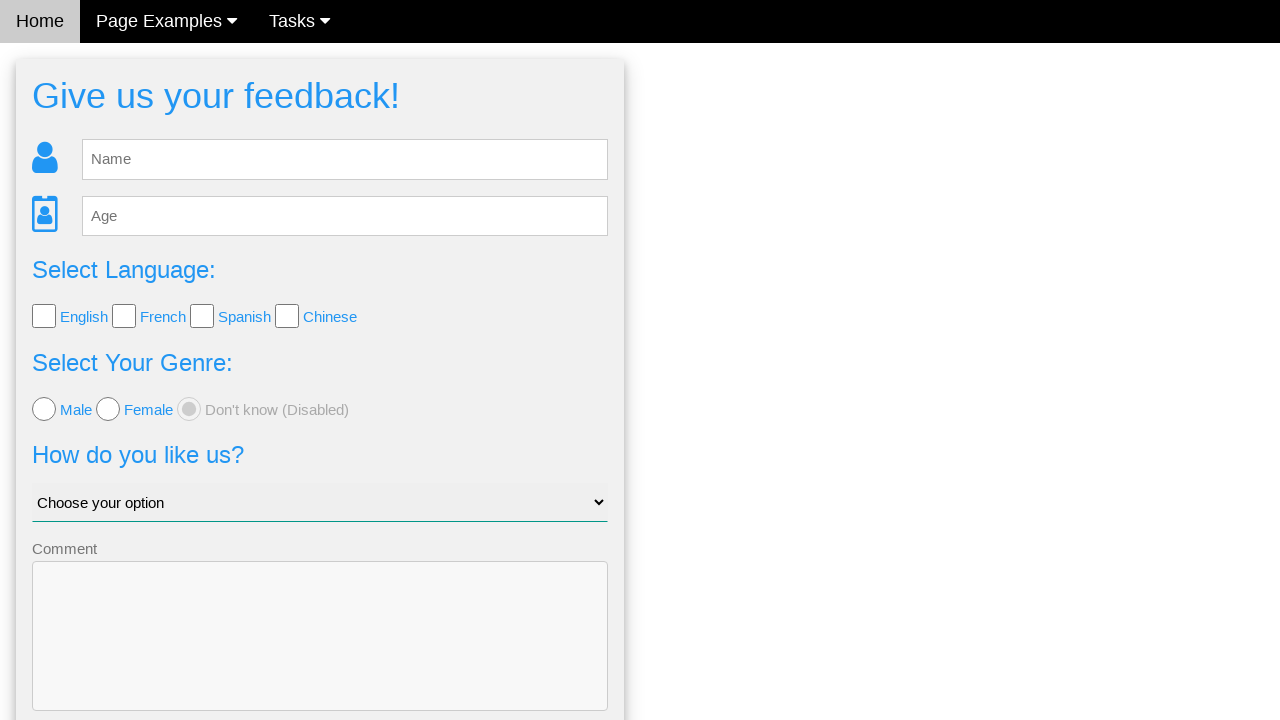

Filled name field with 'Carlos' on #fb_name
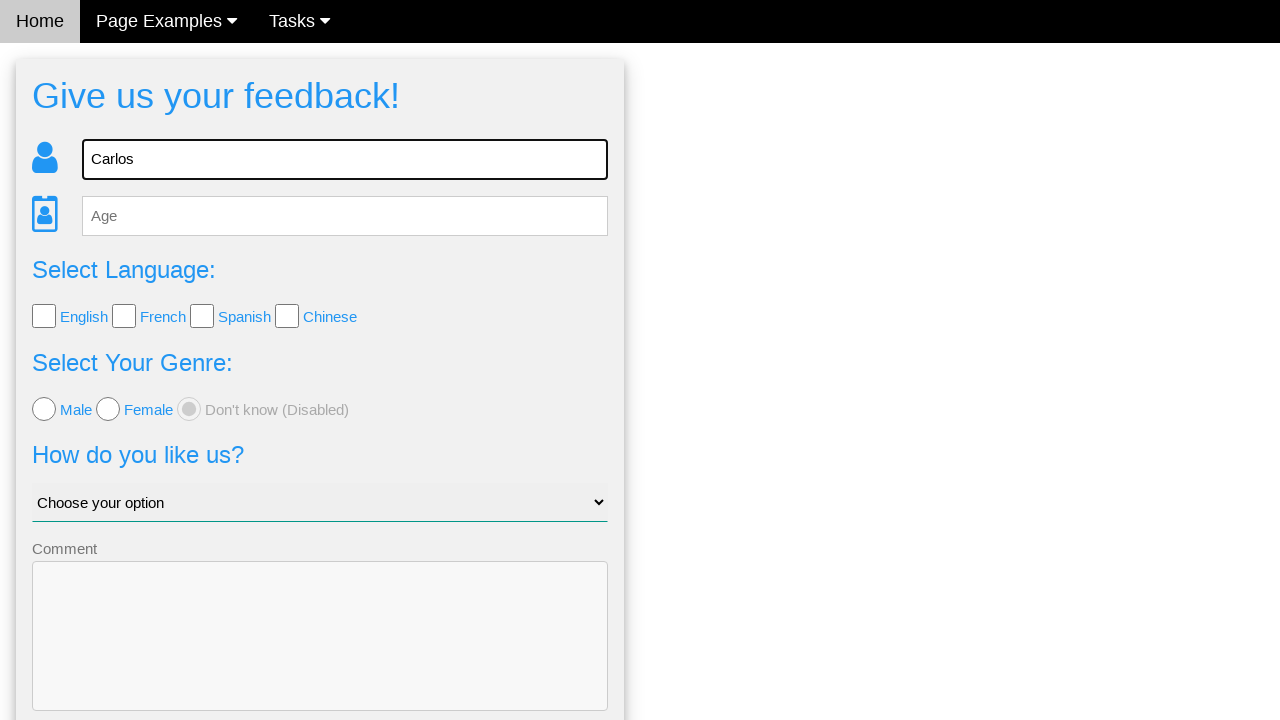

Filled age field with '15' on #fb_age
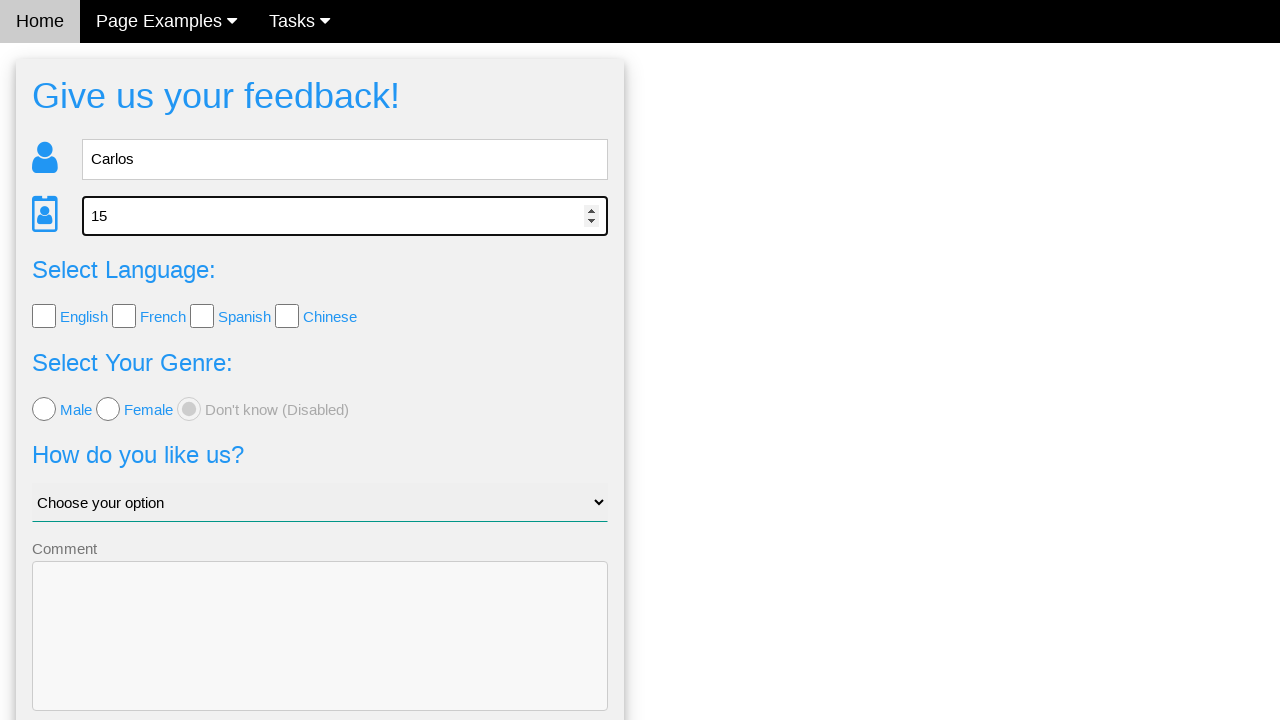

Clicked French language checkbox at (124, 316) on .w3-check[type='checkbox'] >> nth=1
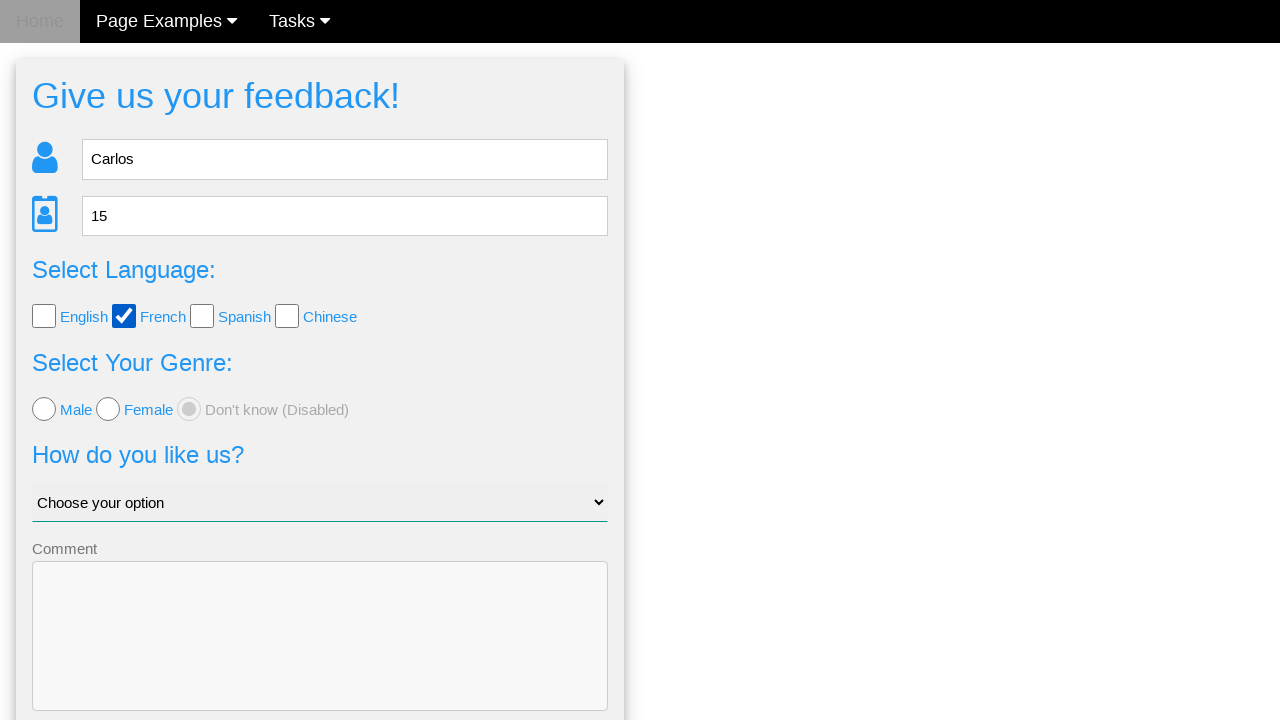

Clicked Spanish language checkbox at (202, 316) on .w3-check[type='checkbox'] >> nth=2
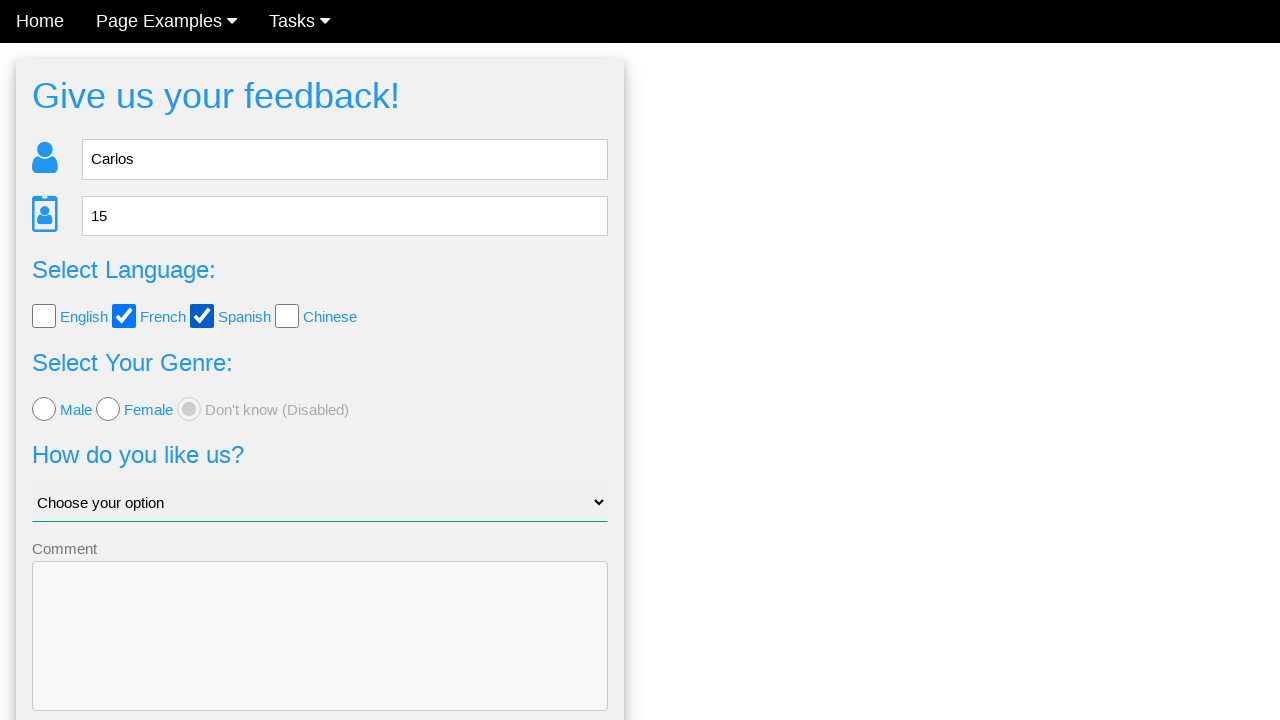

Clicked male radio button at (44, 409) on .w3-radio[type='radio'] >> nth=0
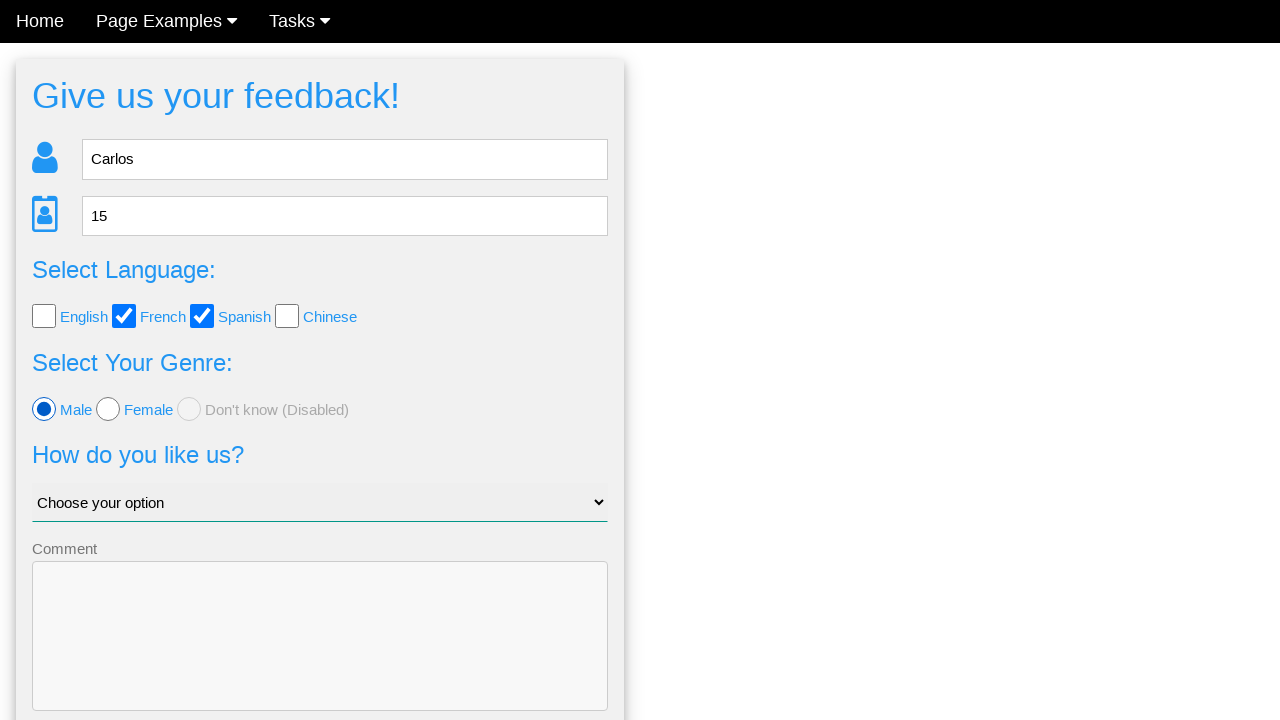

Selected 'Good' from feedback dropdown on #like_us
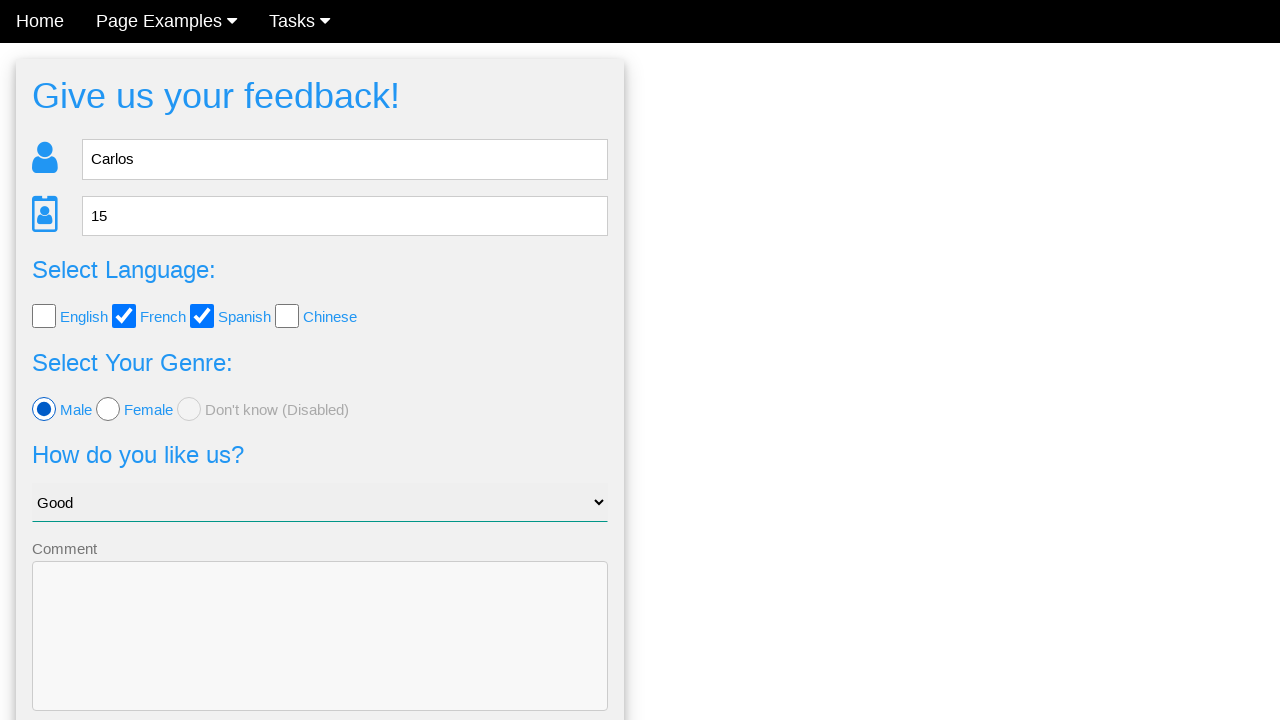

Filled textarea with comment 'All enough nice!' on textarea
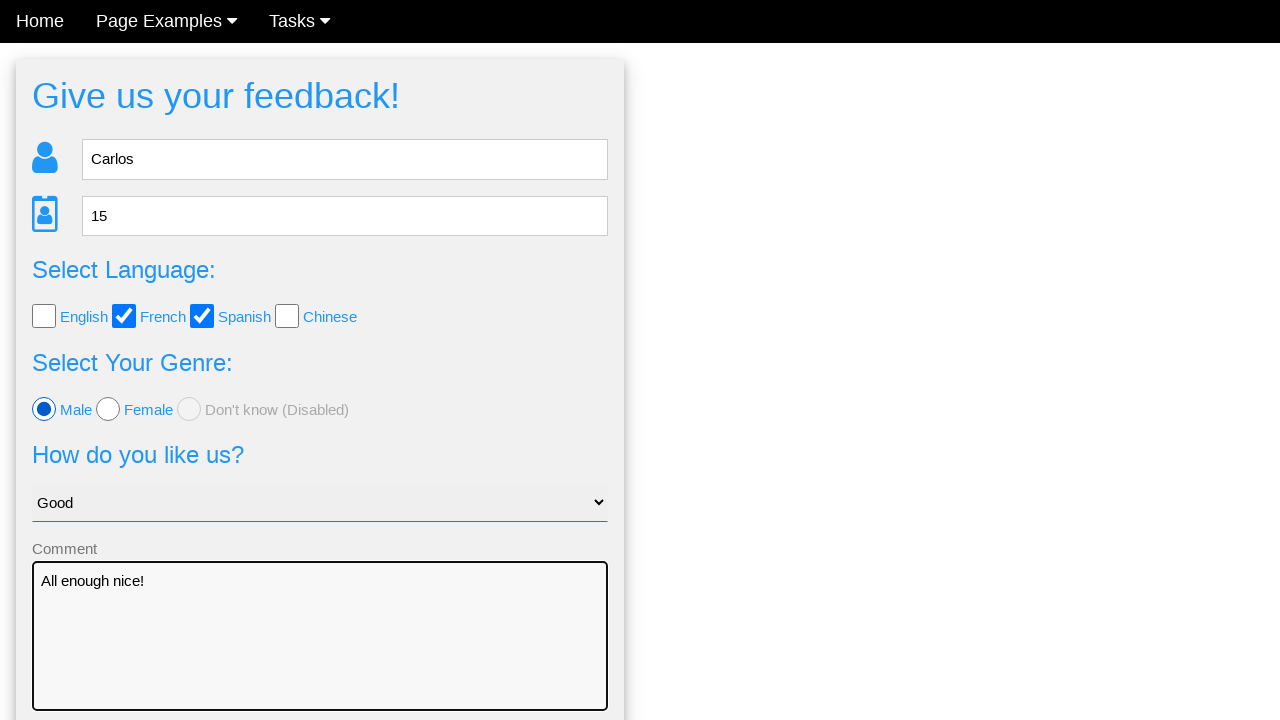

Clicked Send button to submit feedback form at (320, 656) on .w3-btn-block
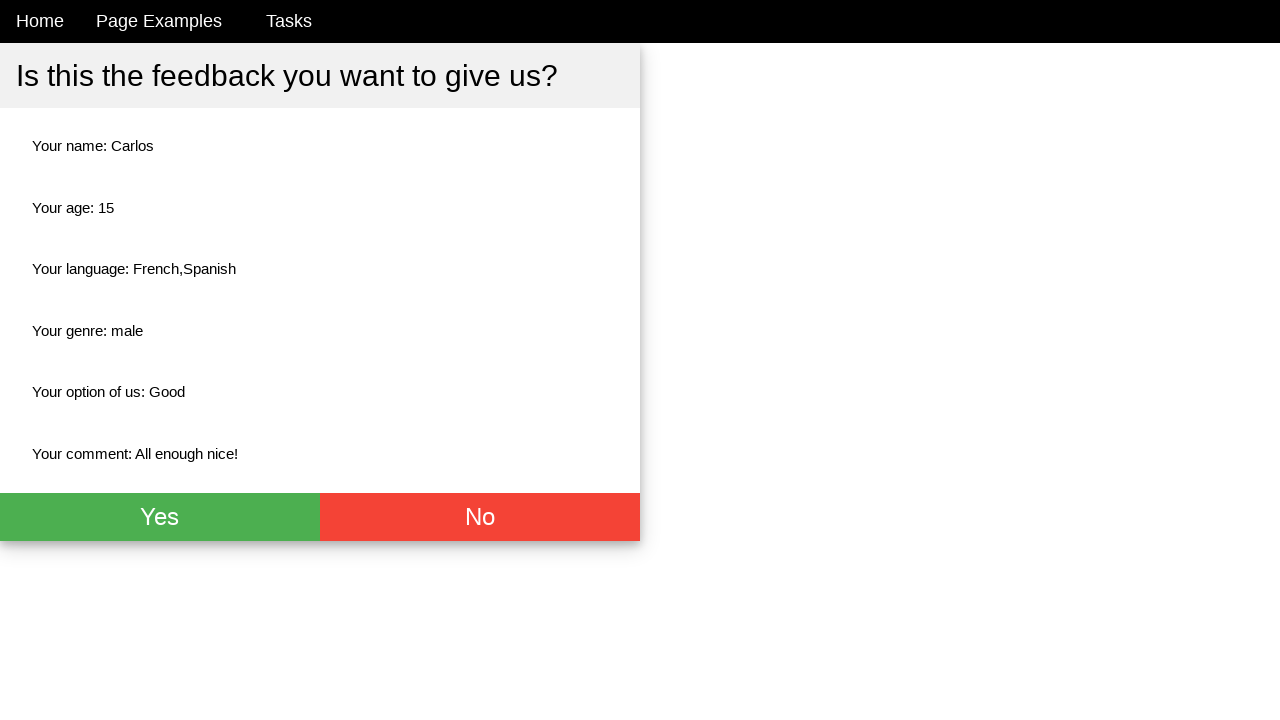

Confirmation page loaded after form submission
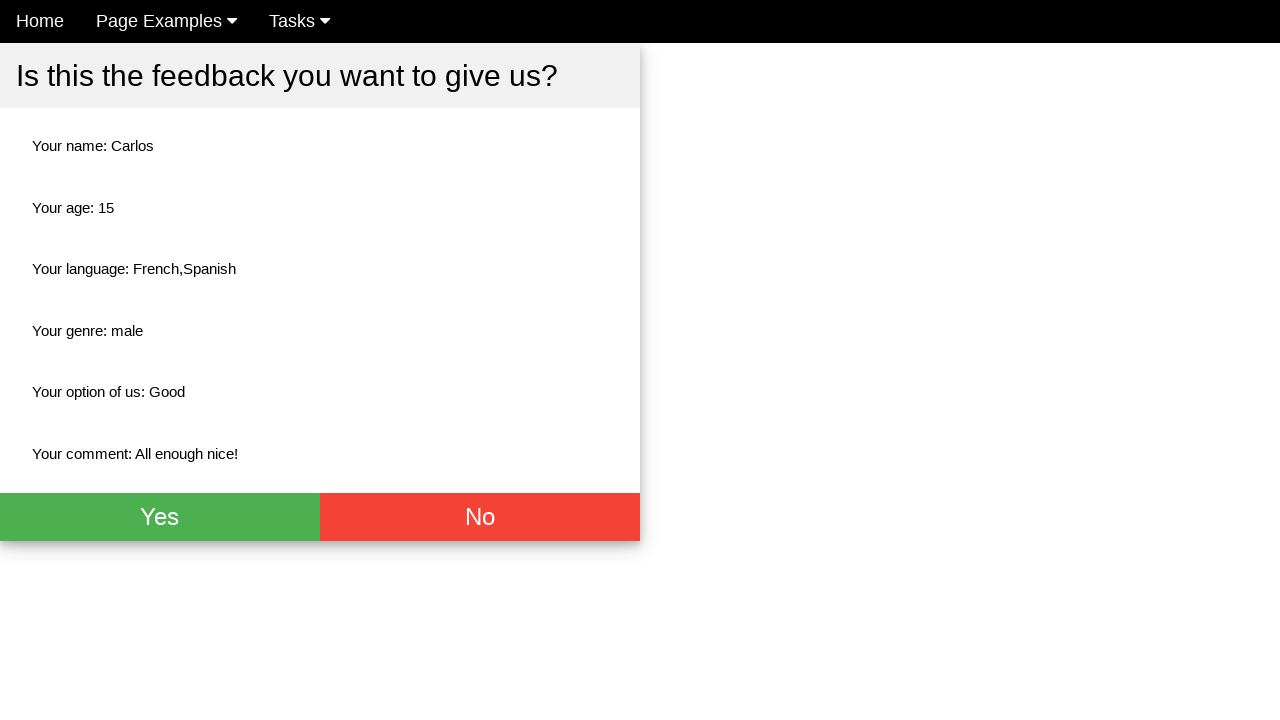

Clicked 'No' button to return to feedback form at (480, 517) on .w3-red
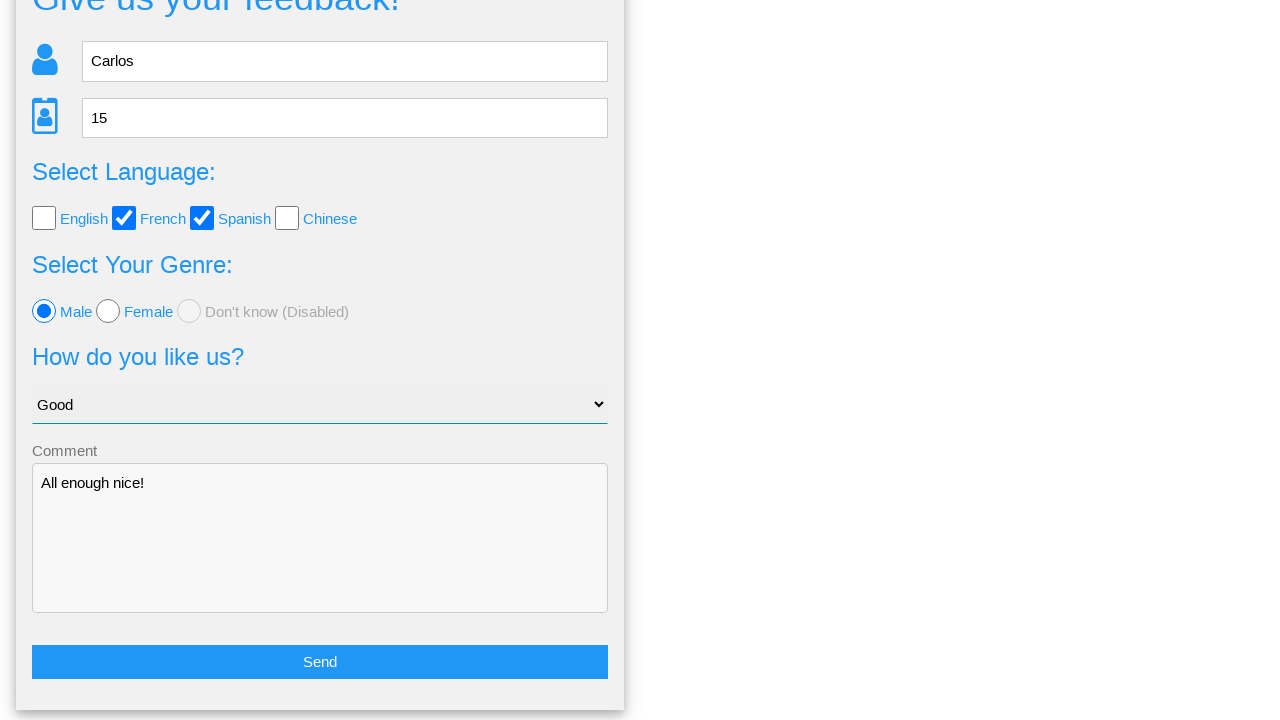

Feedback form reappeared after clicking 'No'
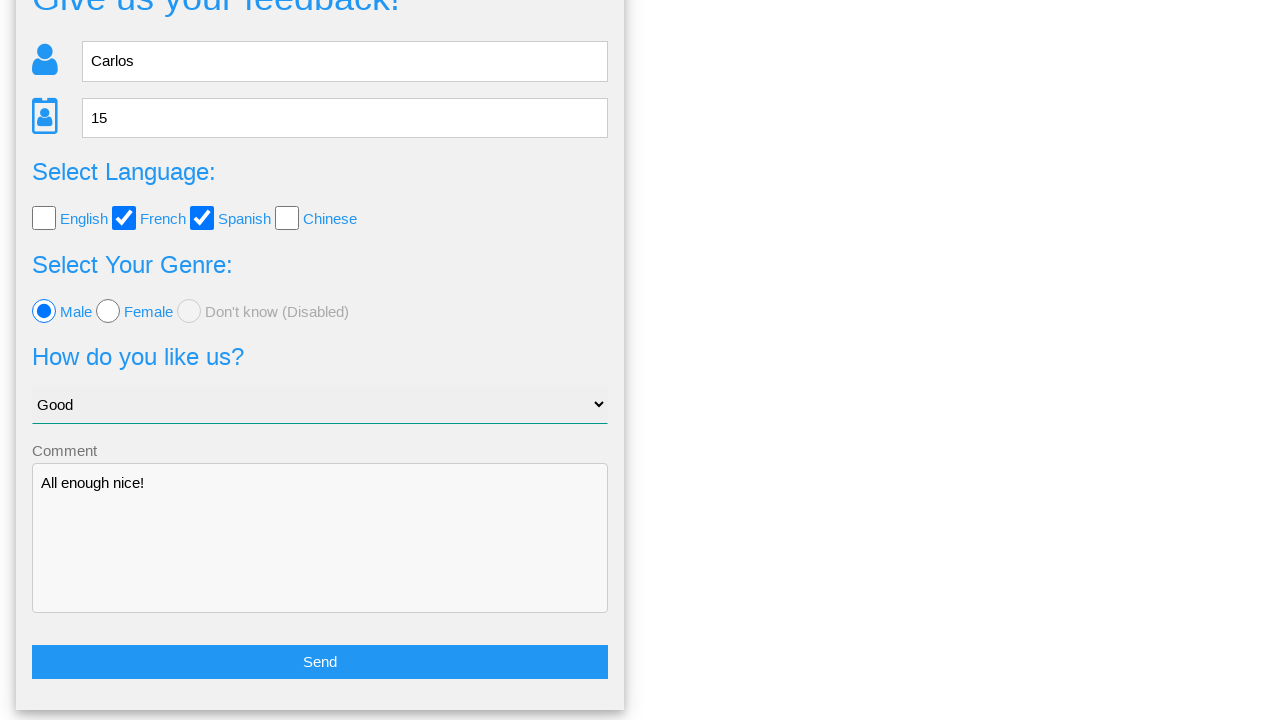

Verified name field preserved value 'Carlos'
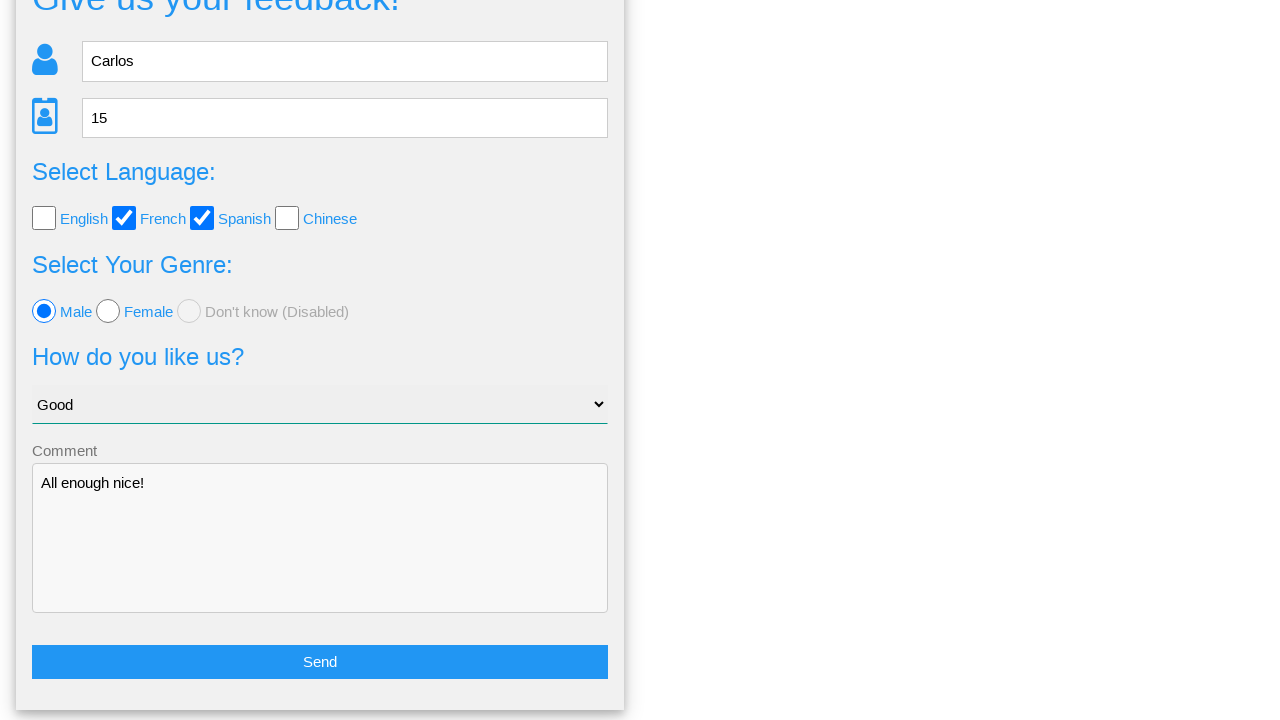

Verified age field preserved value '15'
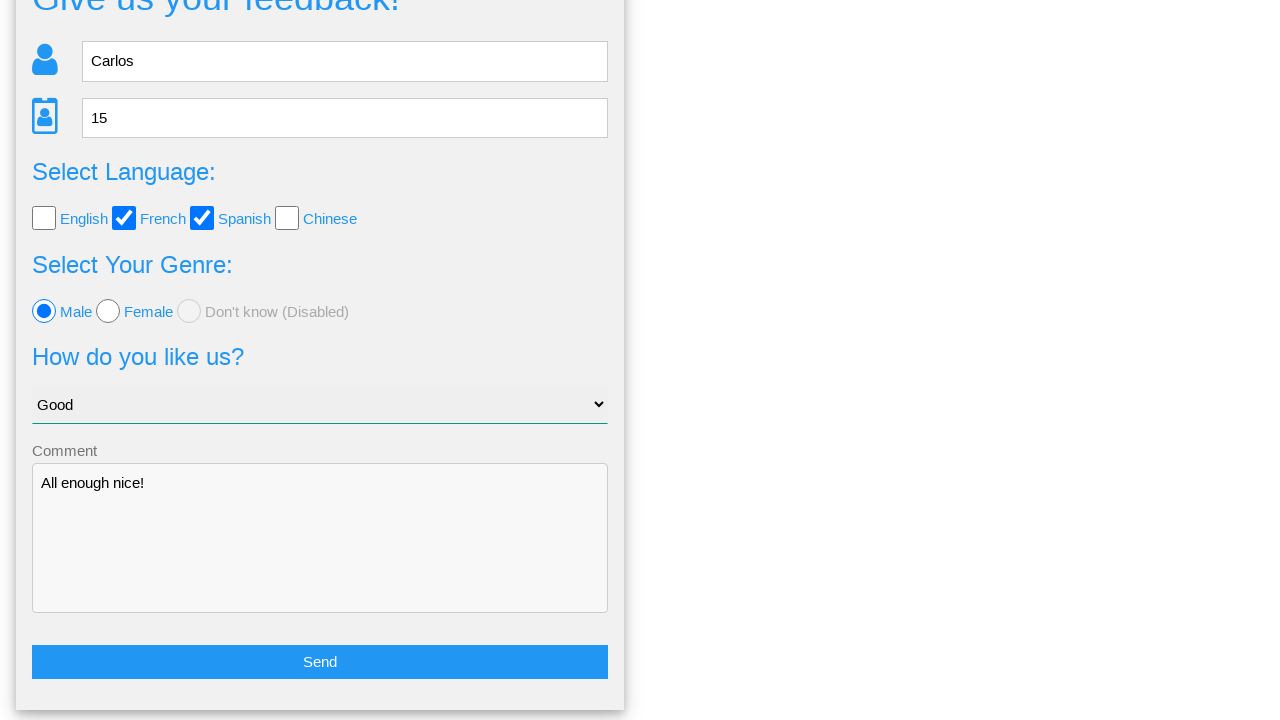

Verified French checkbox remained checked
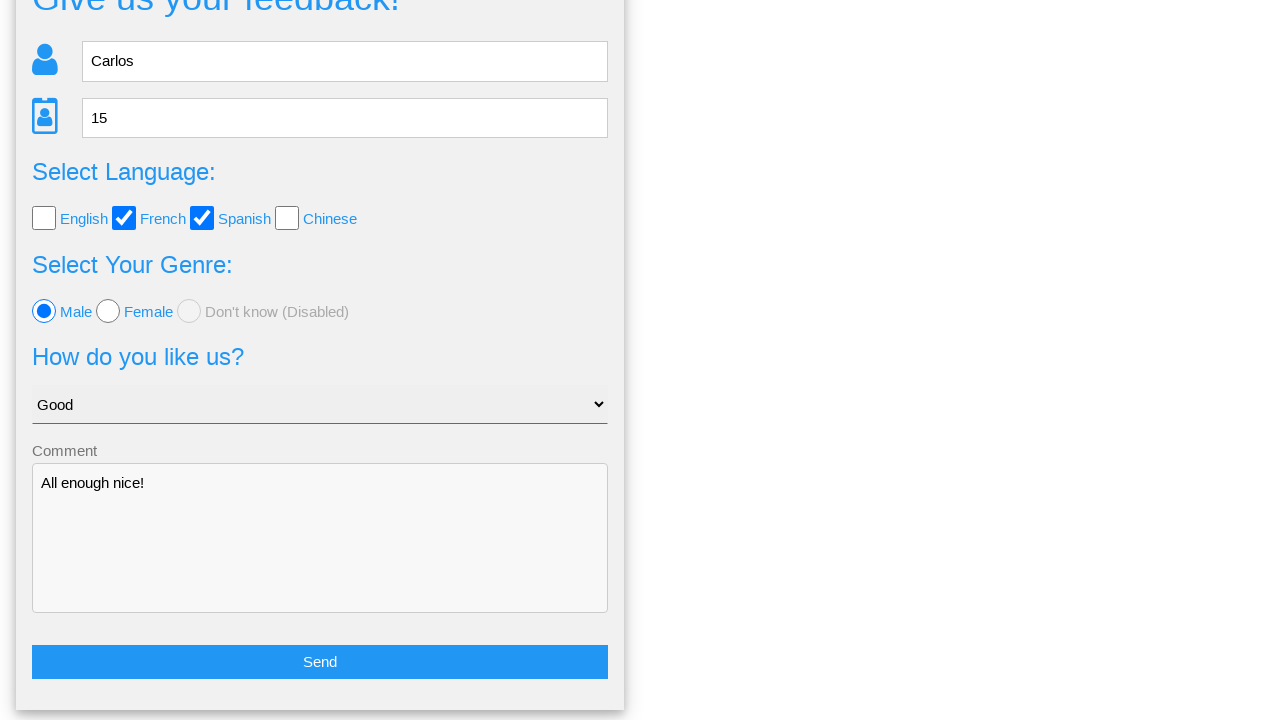

Verified Spanish checkbox remained checked
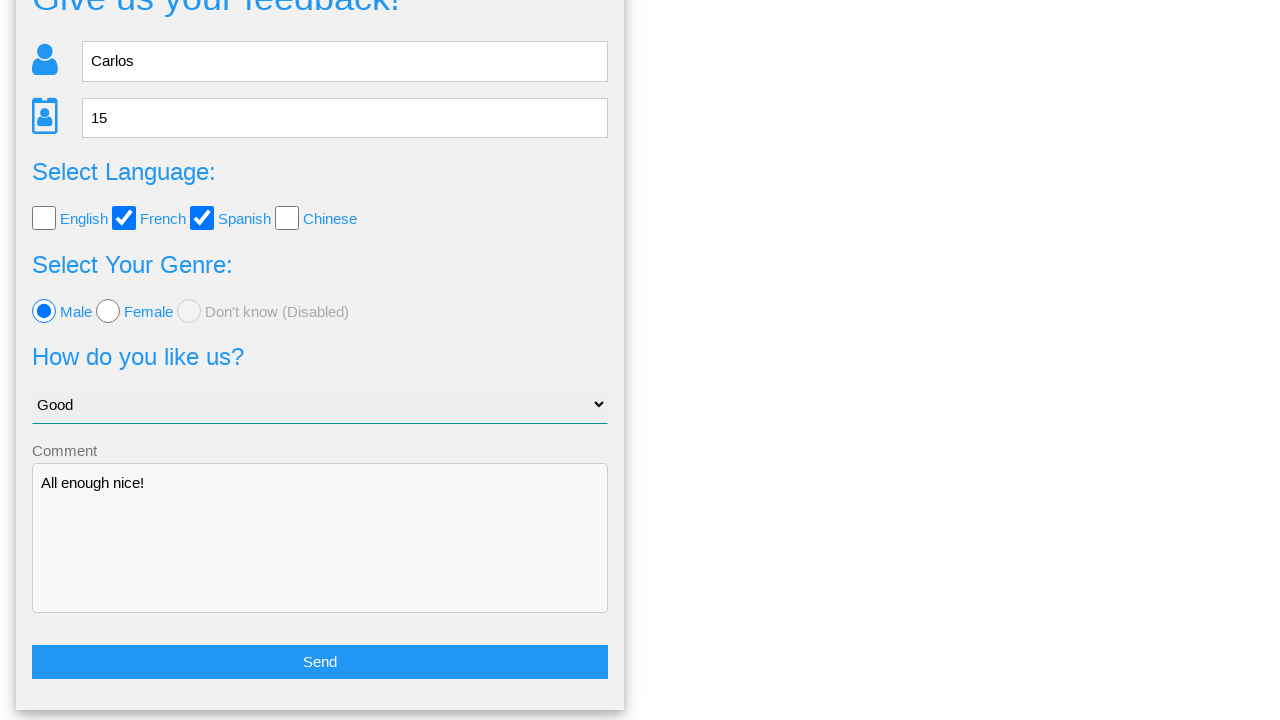

Verified male radio button remained selected
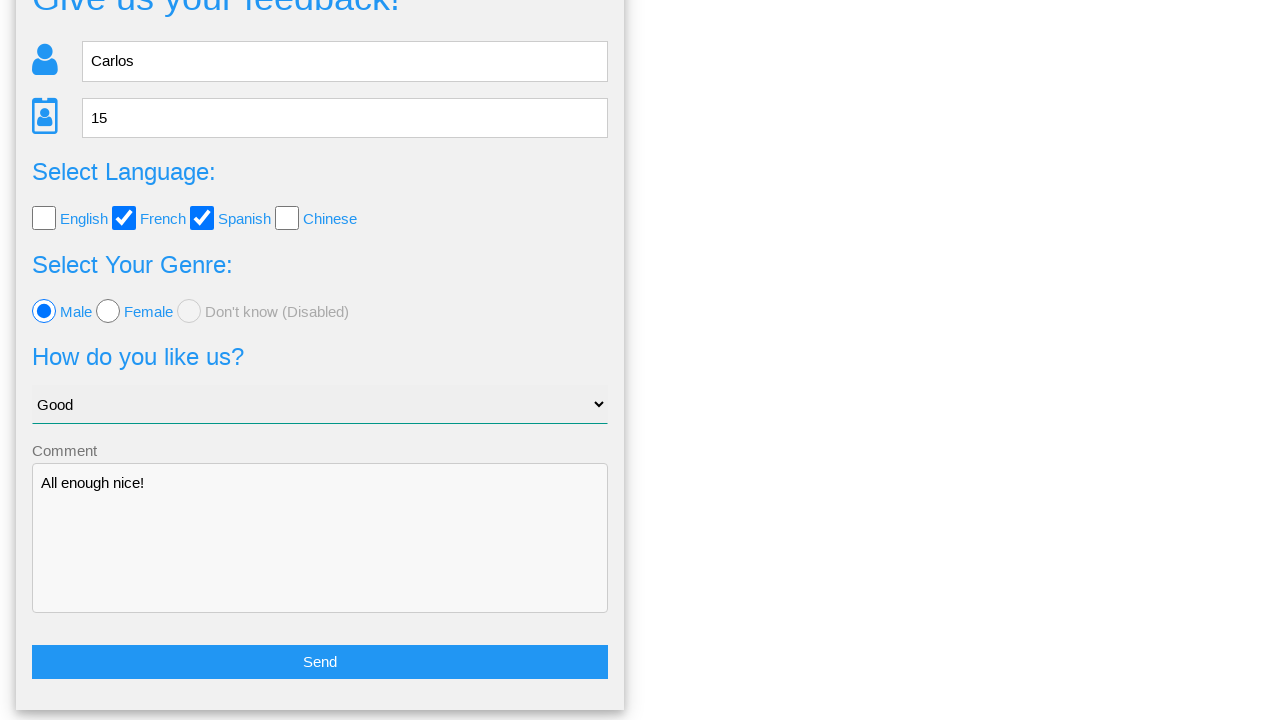

Verified dropdown preserved 'Good' selection
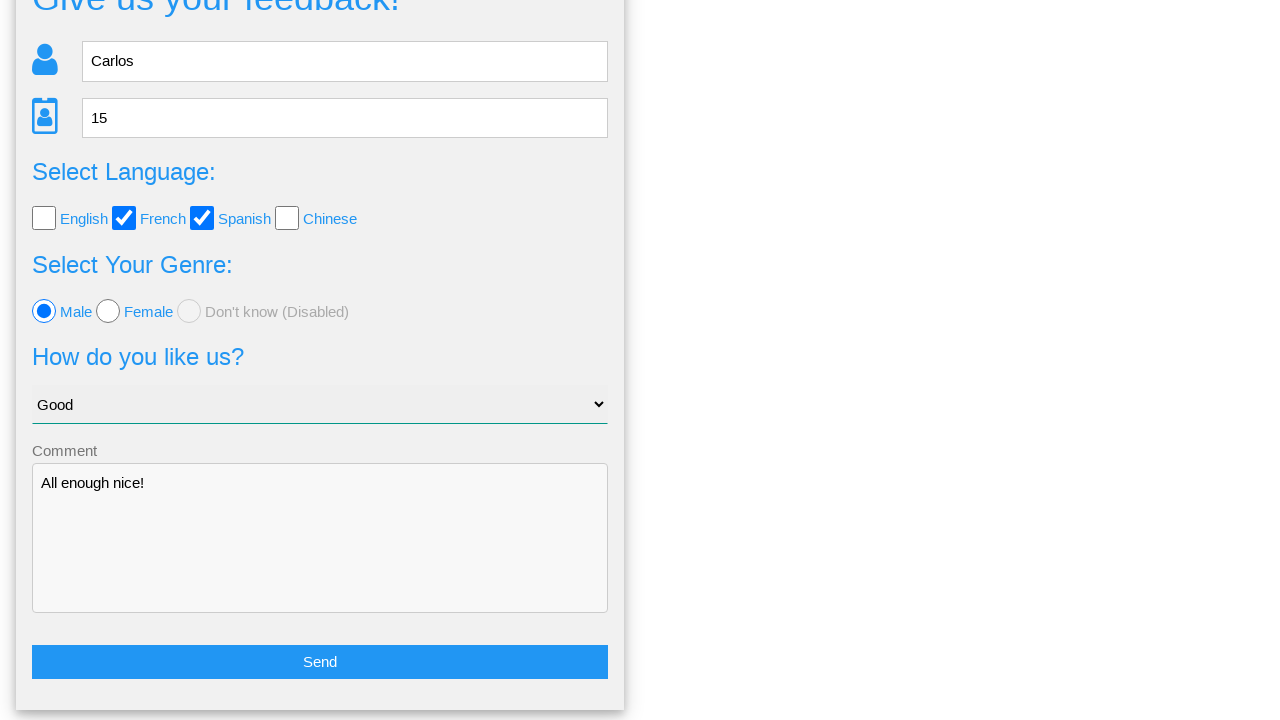

Verified textarea preserved comment 'All enough nice!'
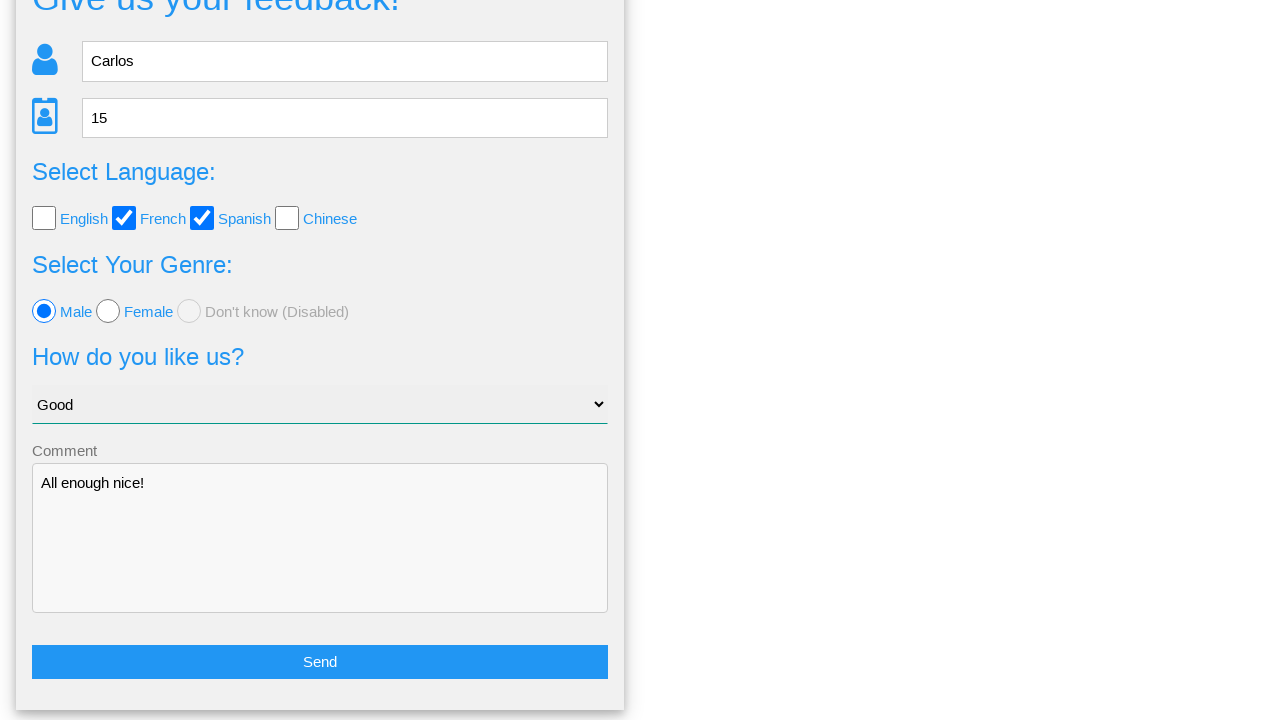

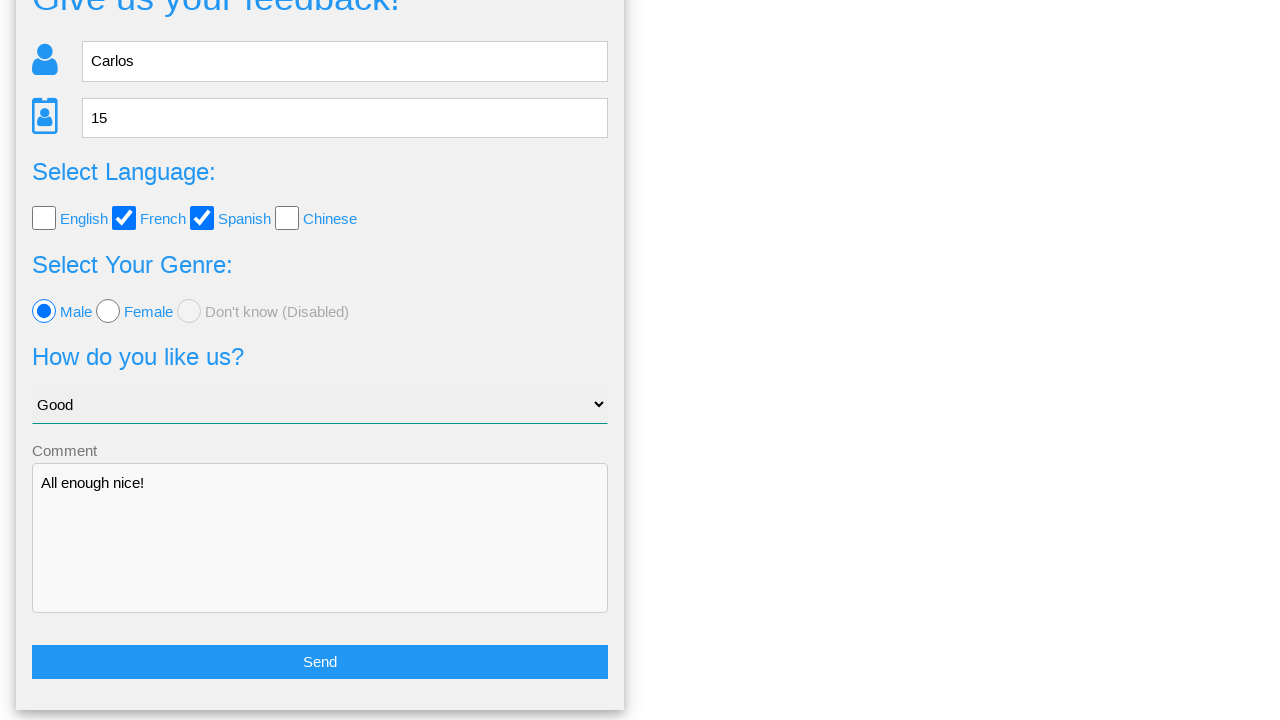